Validates page title and navigates to Development link to verify URL navigation behavior

Starting URL: http://jqueryui.com/droppable/

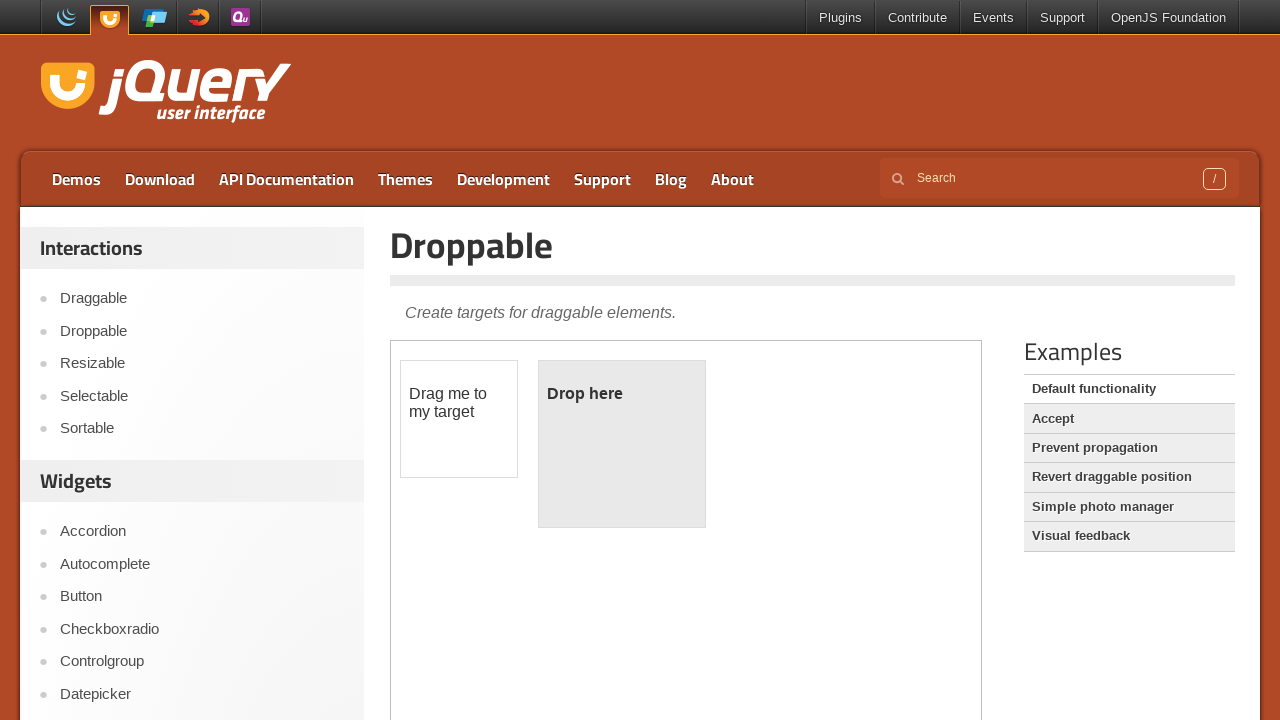

Retrieved page title
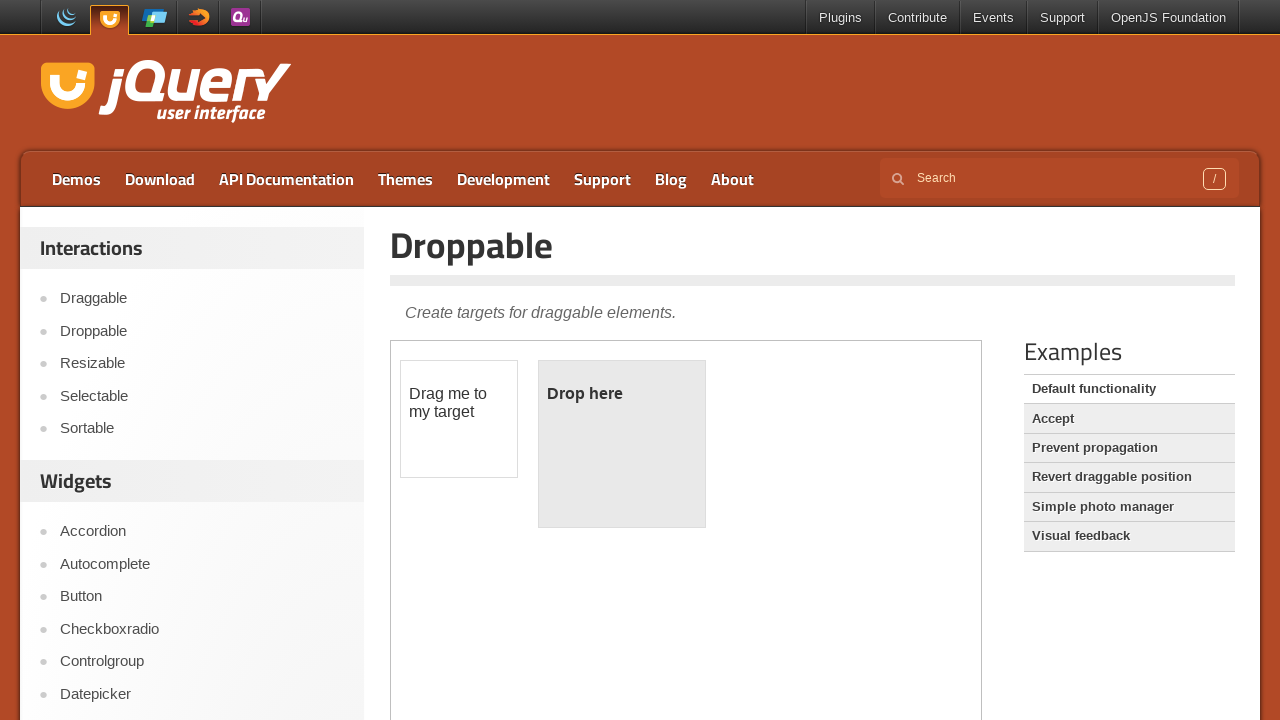

Validated page title is 'Droppable | jQuery UI'
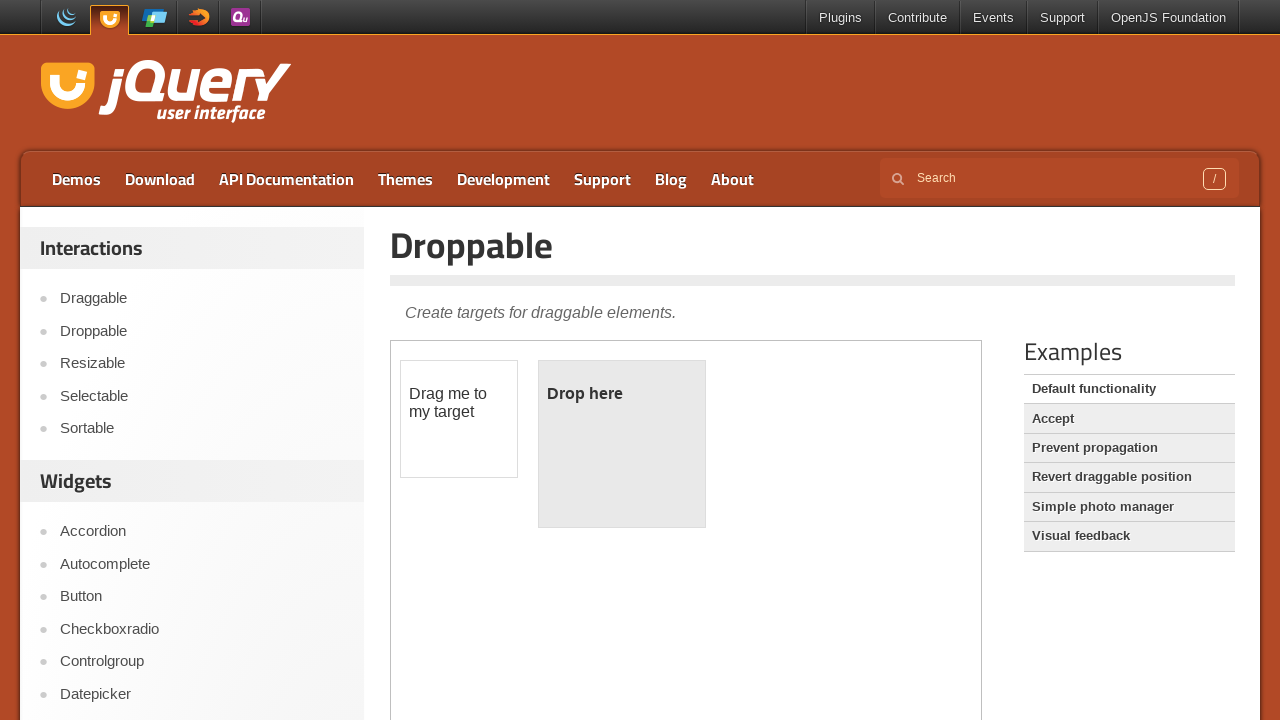

Stored original URL for comparison
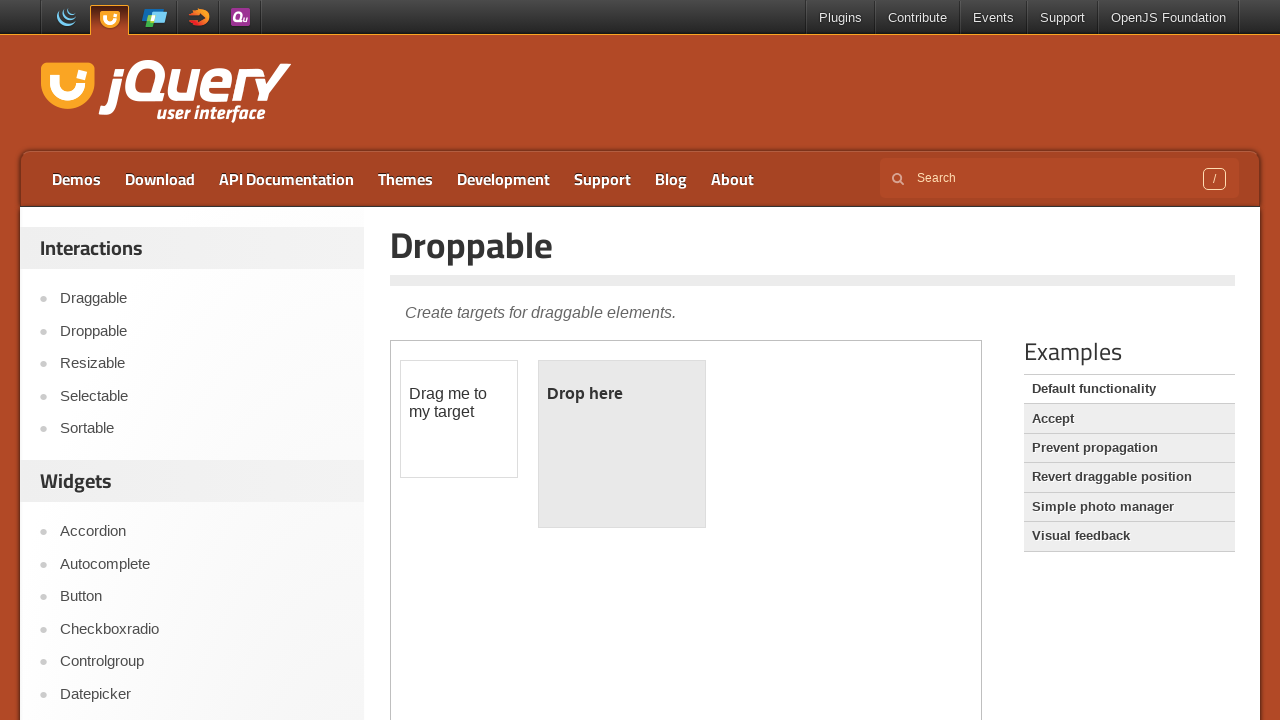

Clicked on Development link at (504, 179) on a:text('Development')
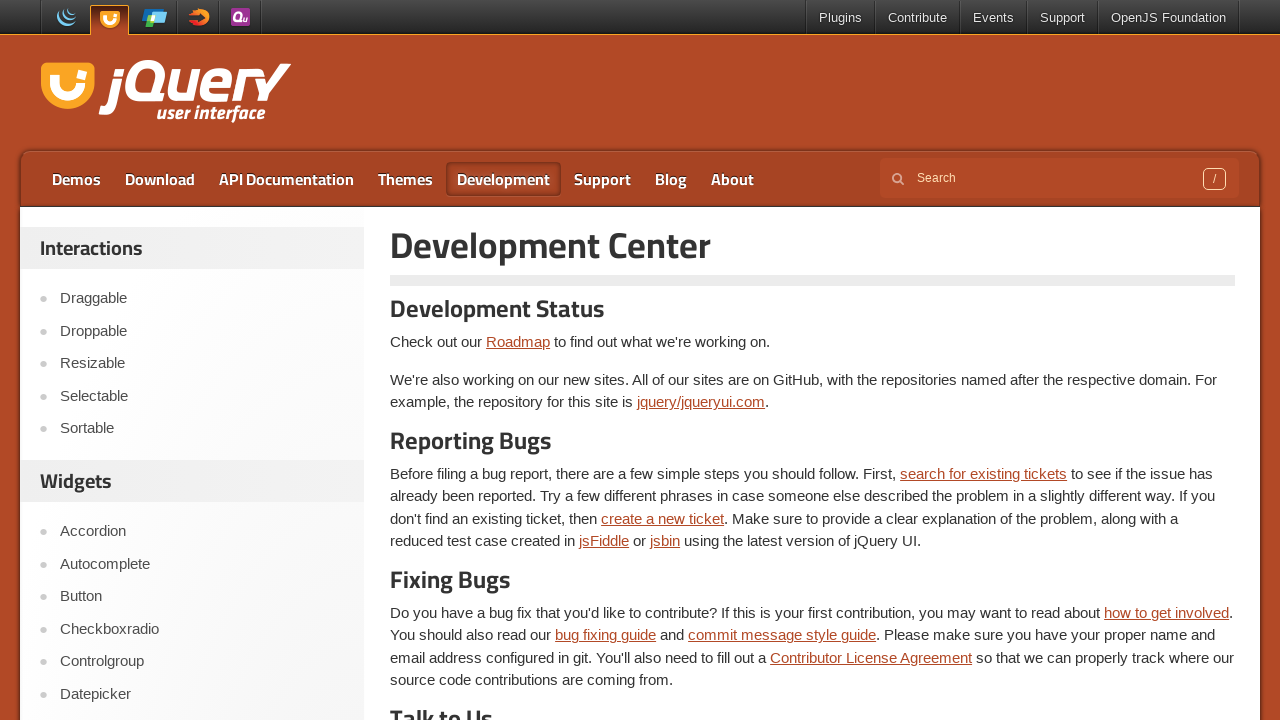

Retrieved current URL after Development link click
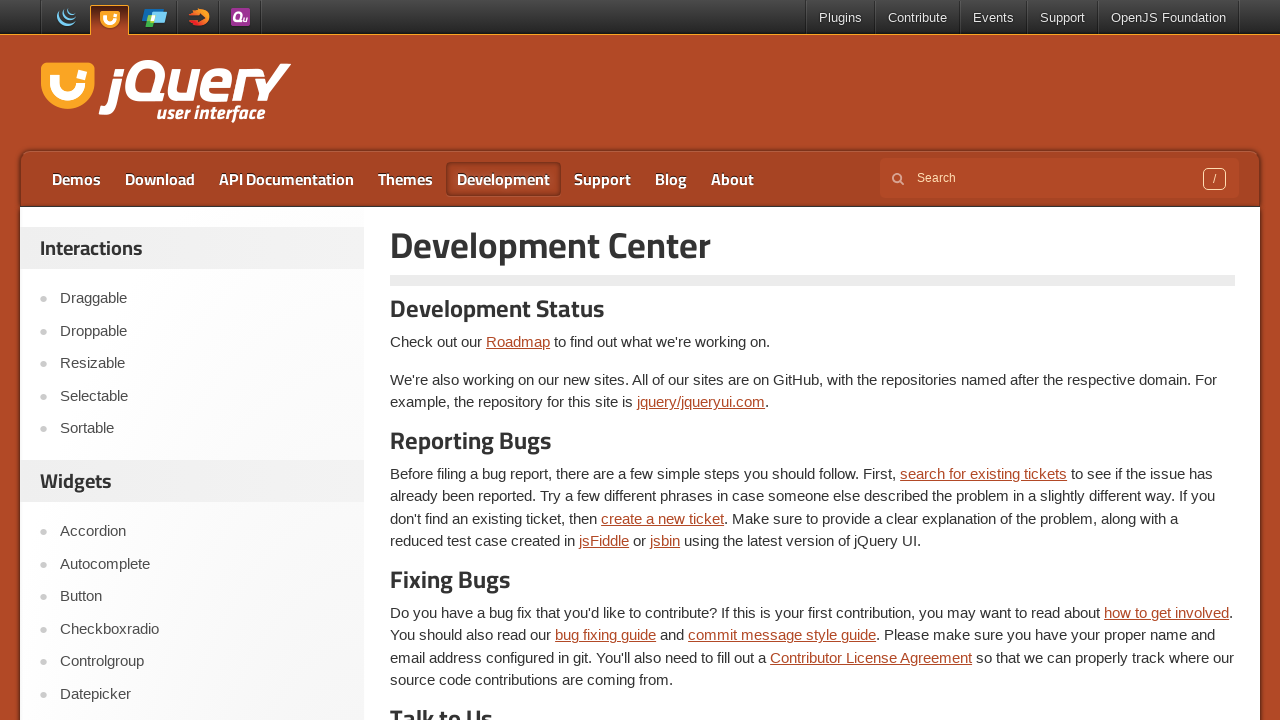

Verified URL navigation behavior after clicking Development link
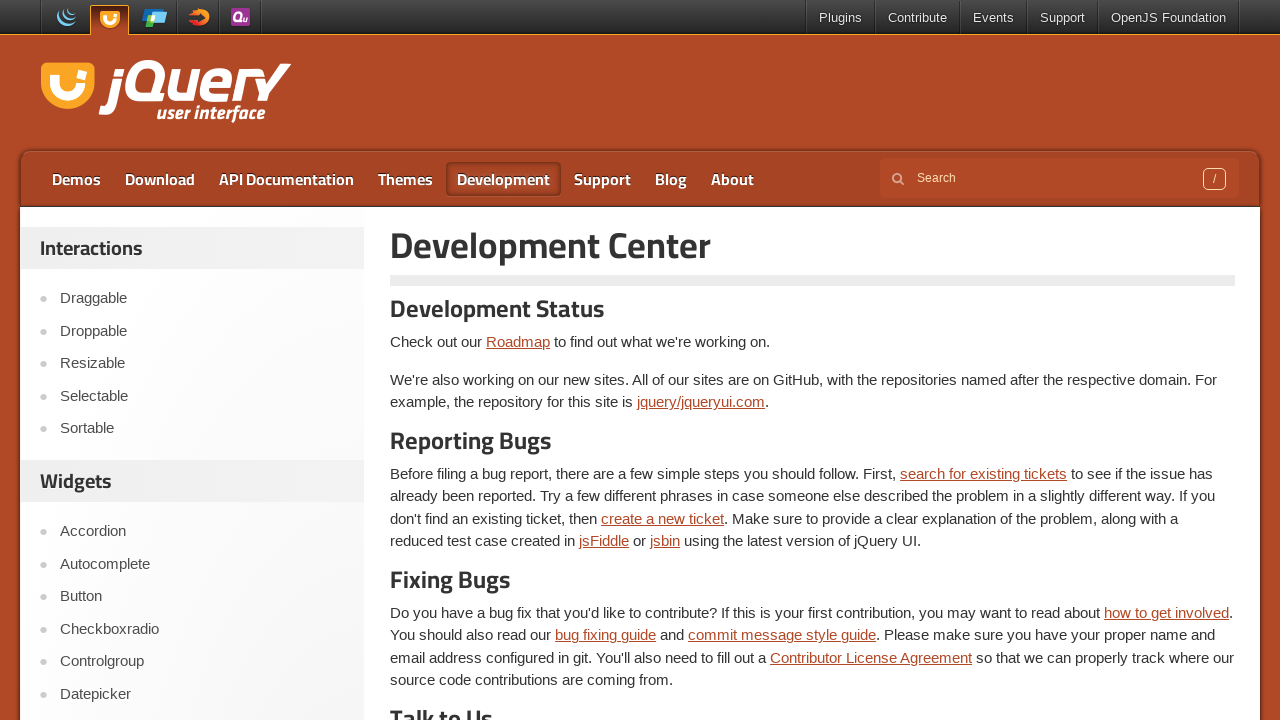

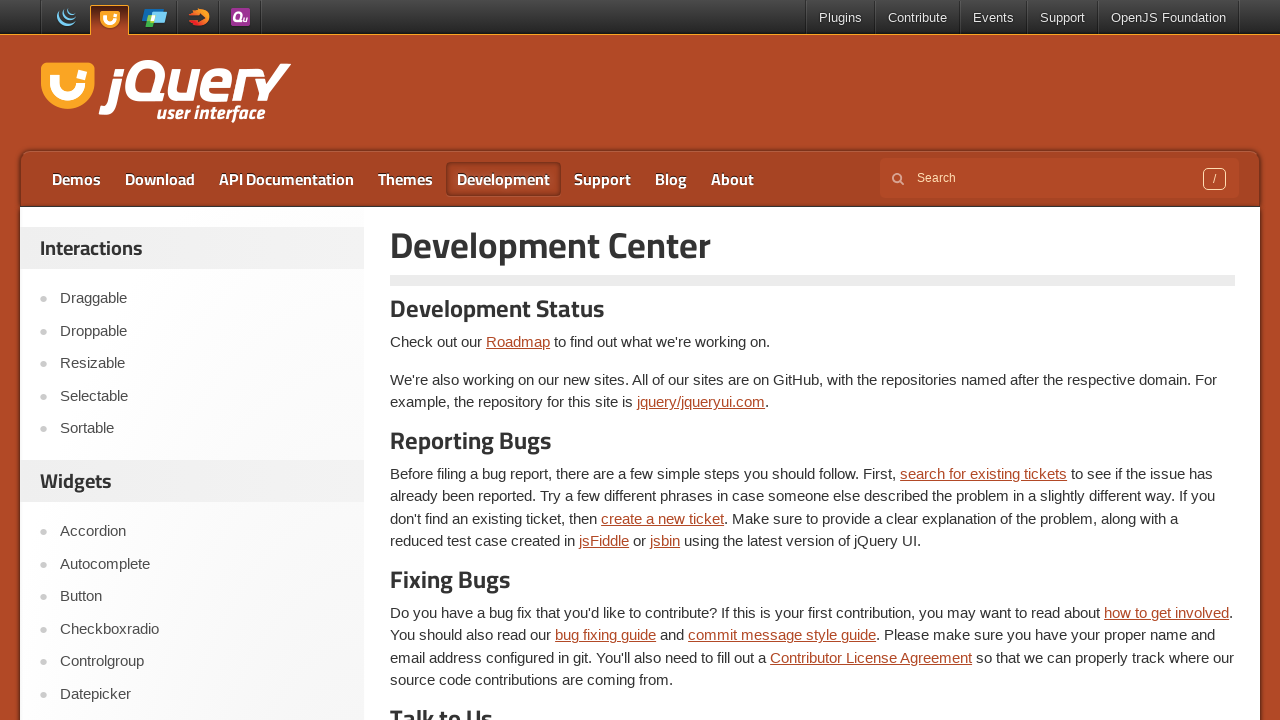